Navigates to Software Testing Material website and clicks on the YouTube social media link located near the LinkedIn link in the footer

Starting URL: https://www.softwaretestingmaterial.com/

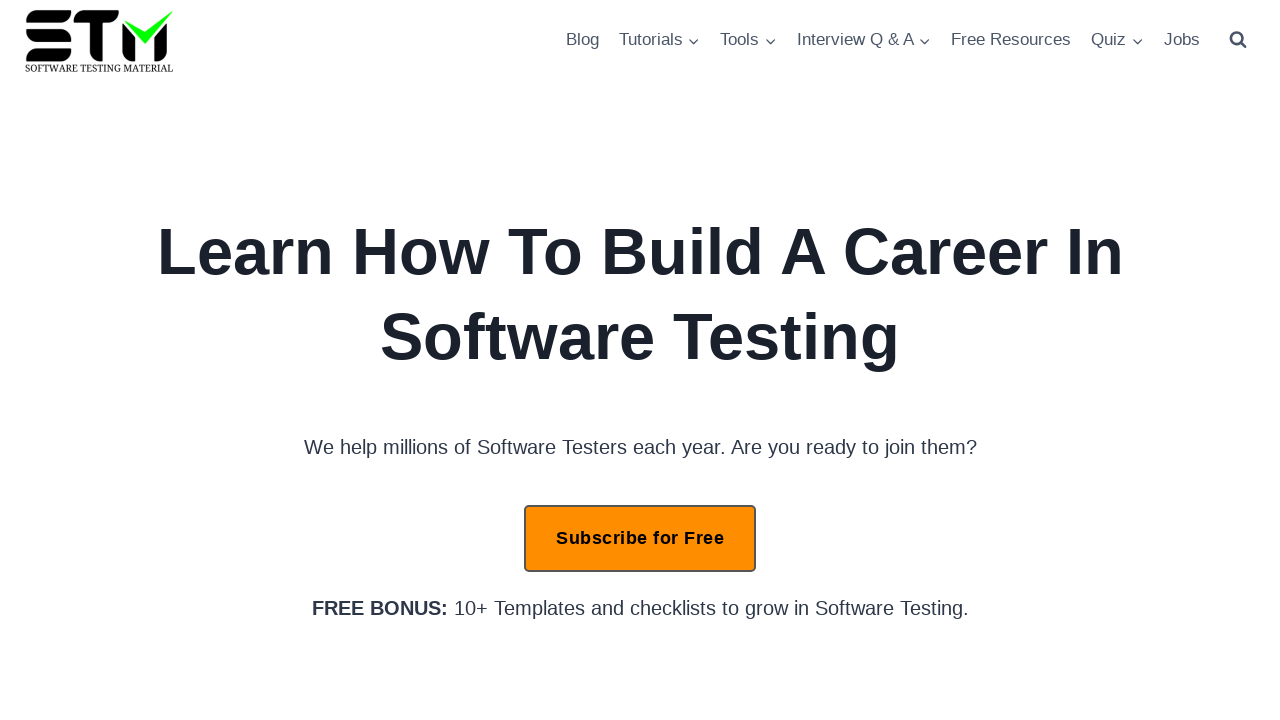

Navigated to Software Testing Material website
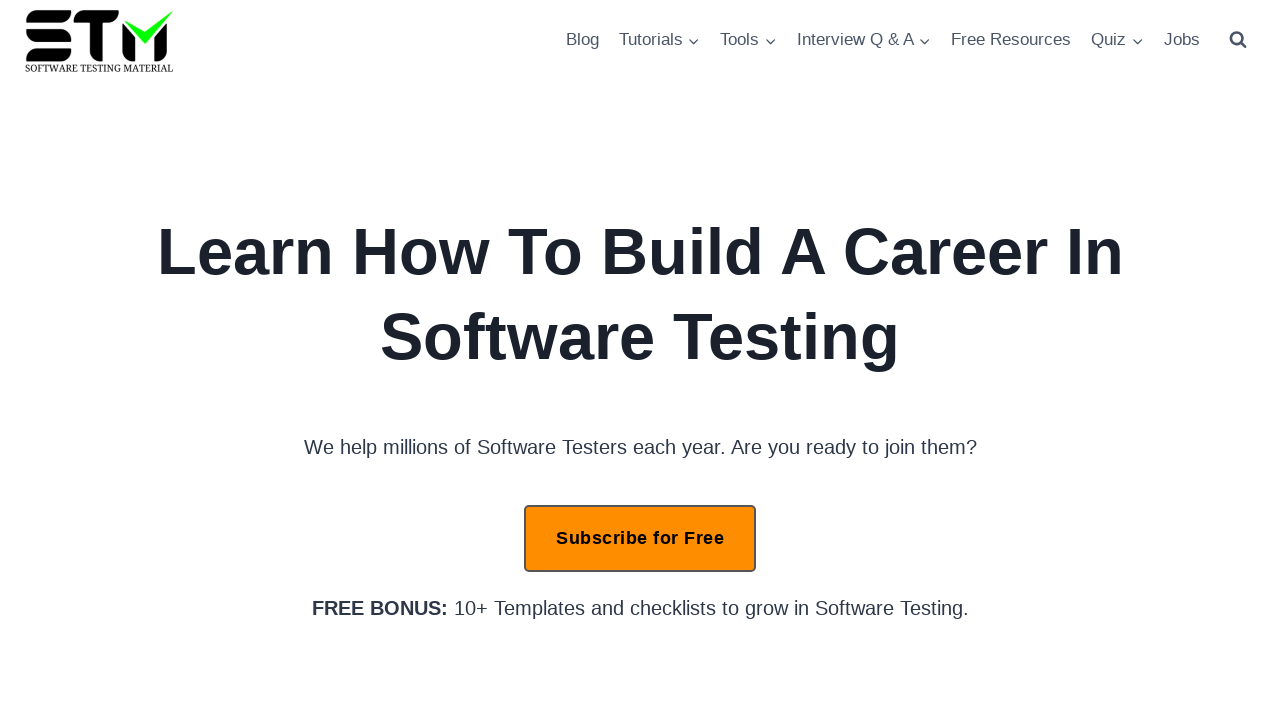

Clicked on YouTube social media link in footer at (710, 371) on a.social-button.footer-social-item.social-link-youtube
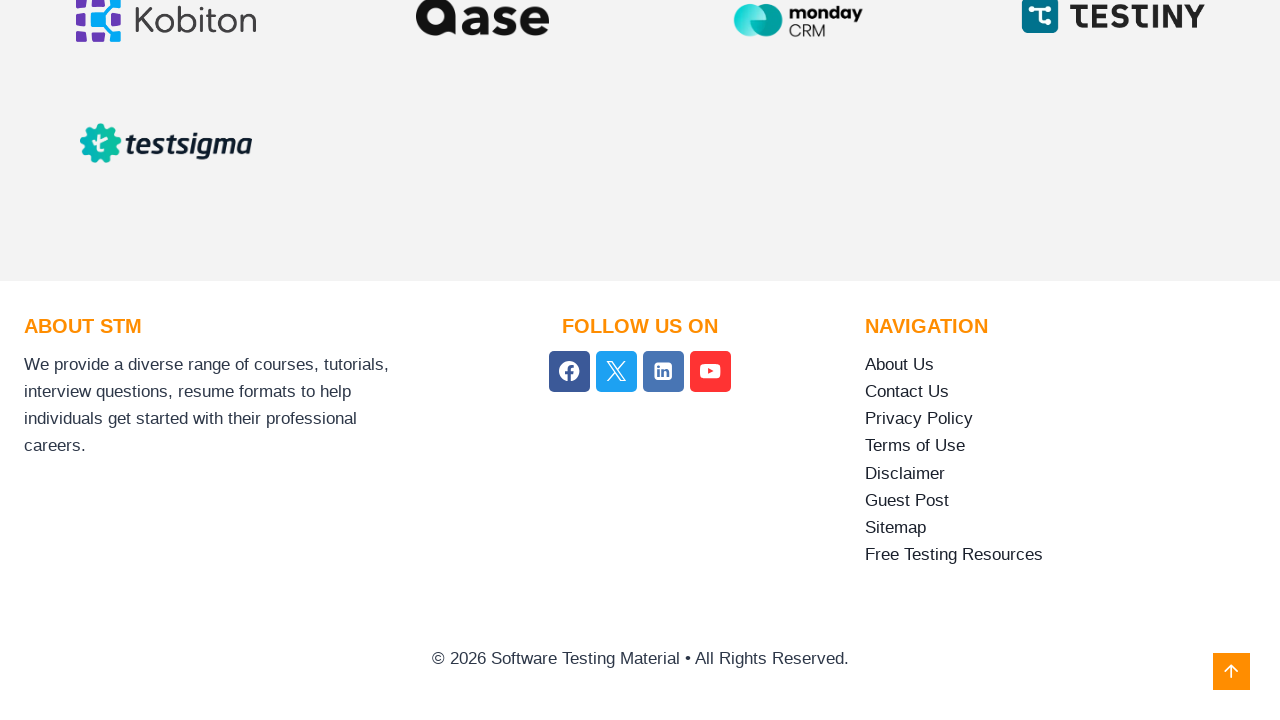

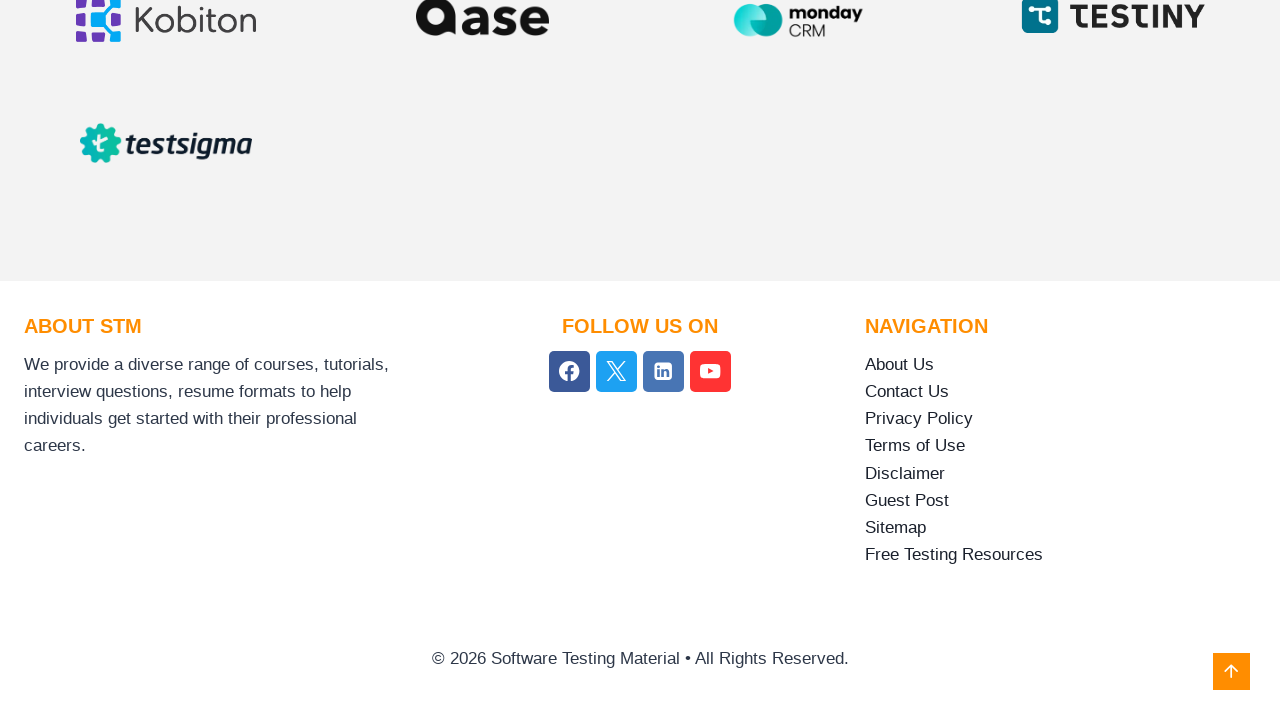